Tests hover interaction on the third user profile, verifies user name appears on hover, and clicks through to the profile page

Starting URL: http://the-internet.herokuapp.com/hovers

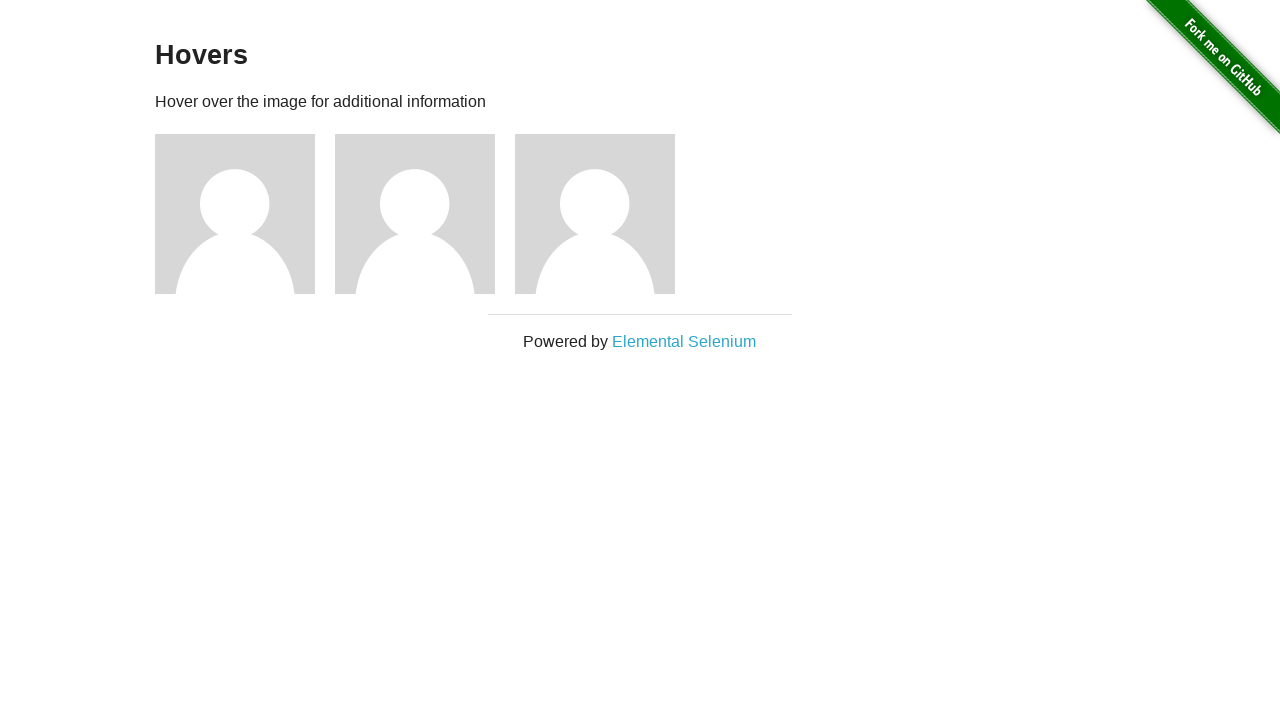

Hovered over the third user profile photo at (595, 214) on xpath=//*[@id='content']//div[3]/img
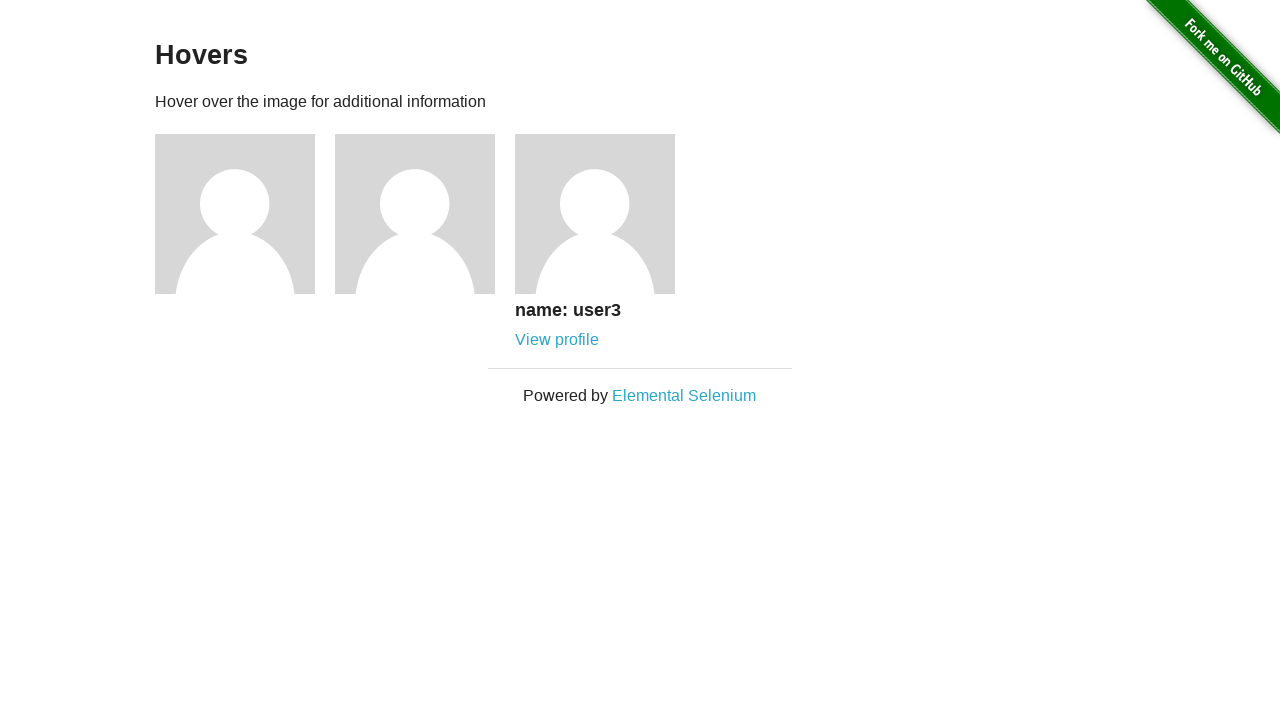

Verified user name 'user3' appears on hover
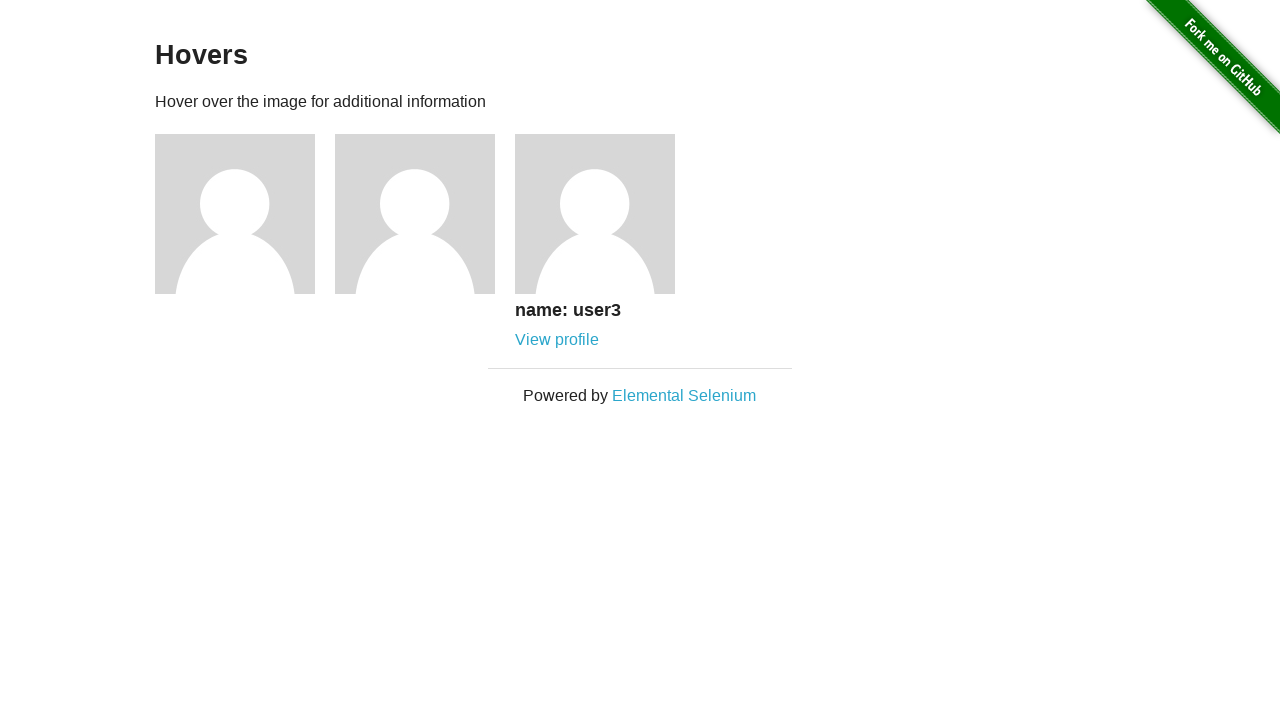

Clicked on the user profile link at (557, 340) on xpath=//*[@href='/users/3']
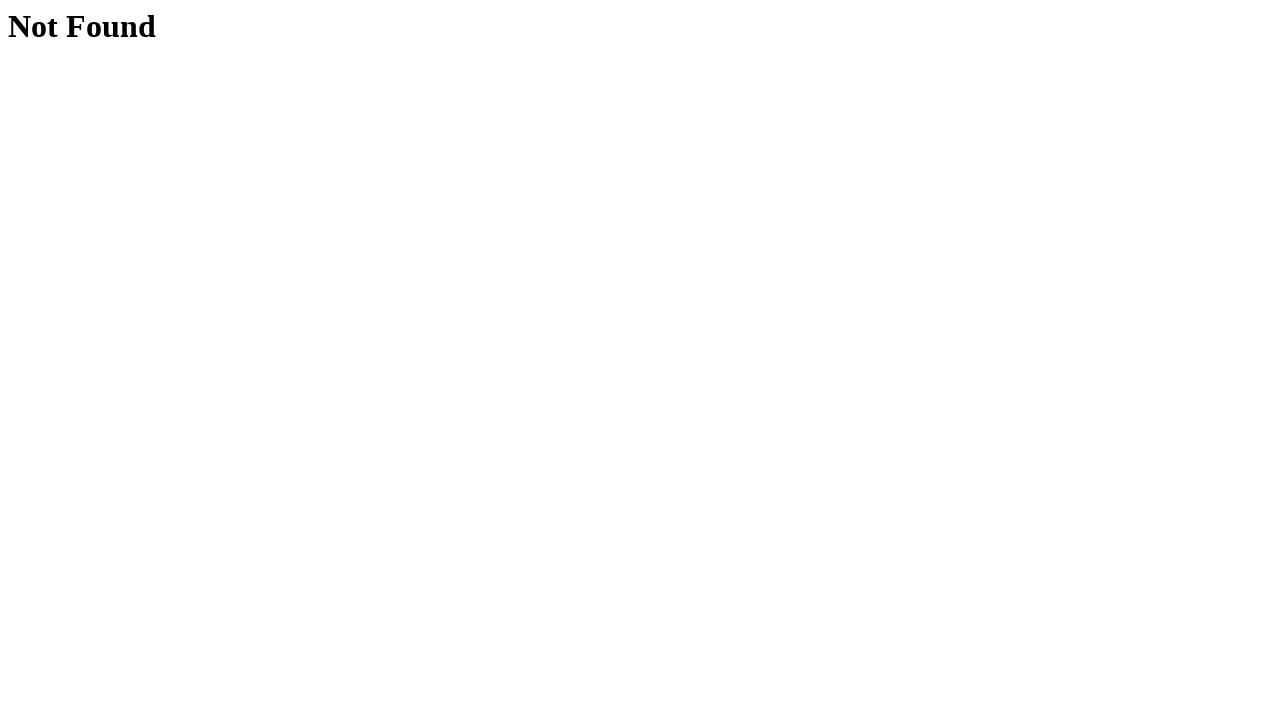

Verified profile page loaded successfully without 404 error
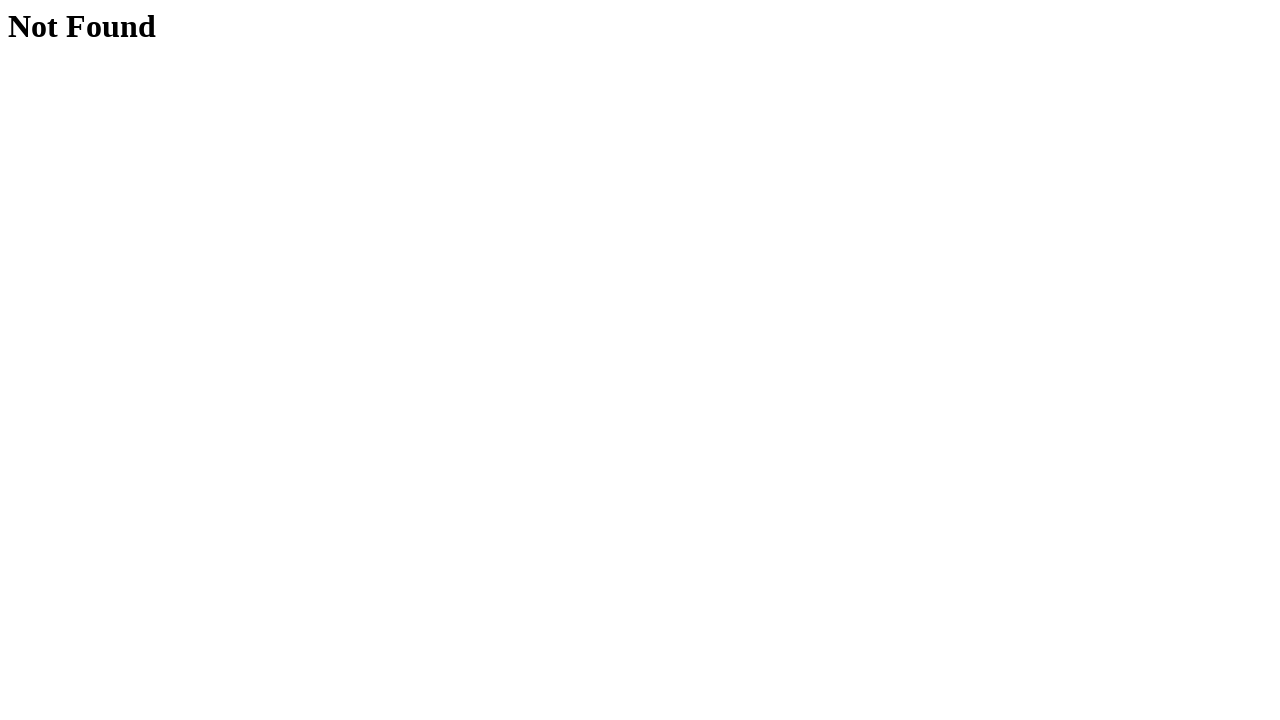

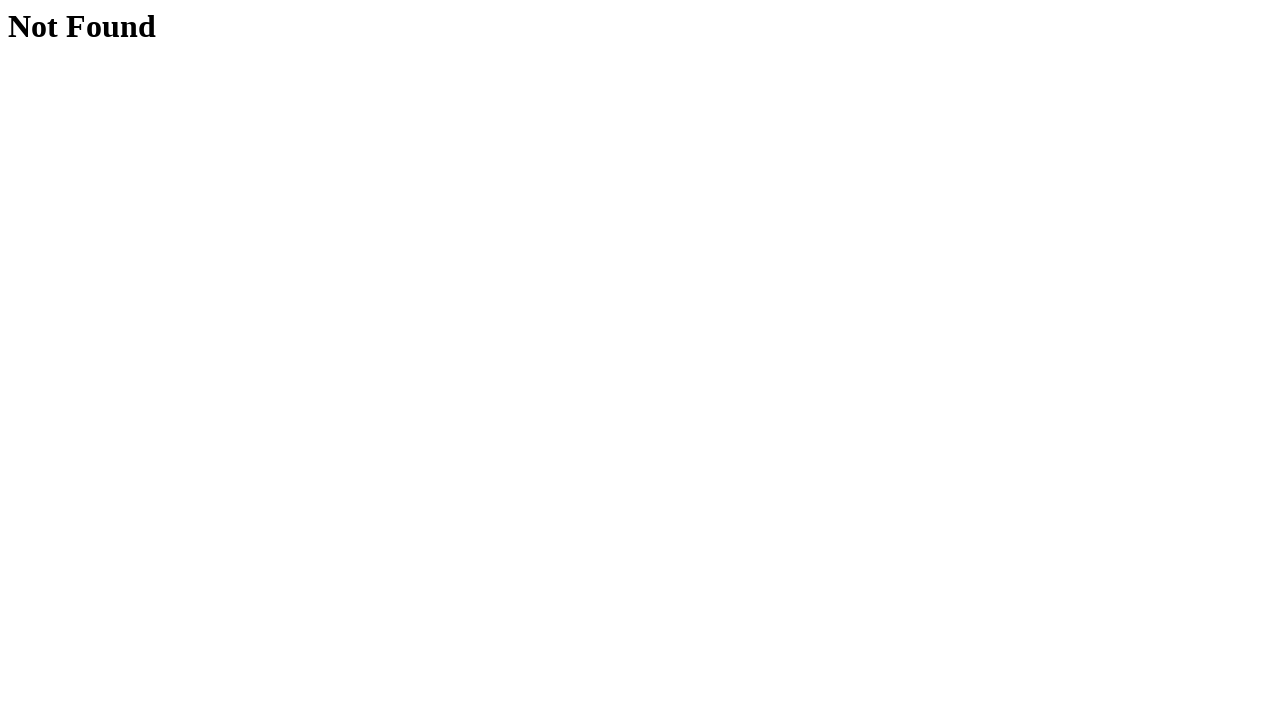